Interacts with Cleverbot chatbot by entering a message in the input field, submitting it, and waiting for a response

Starting URL: https://www.cleverbot.com

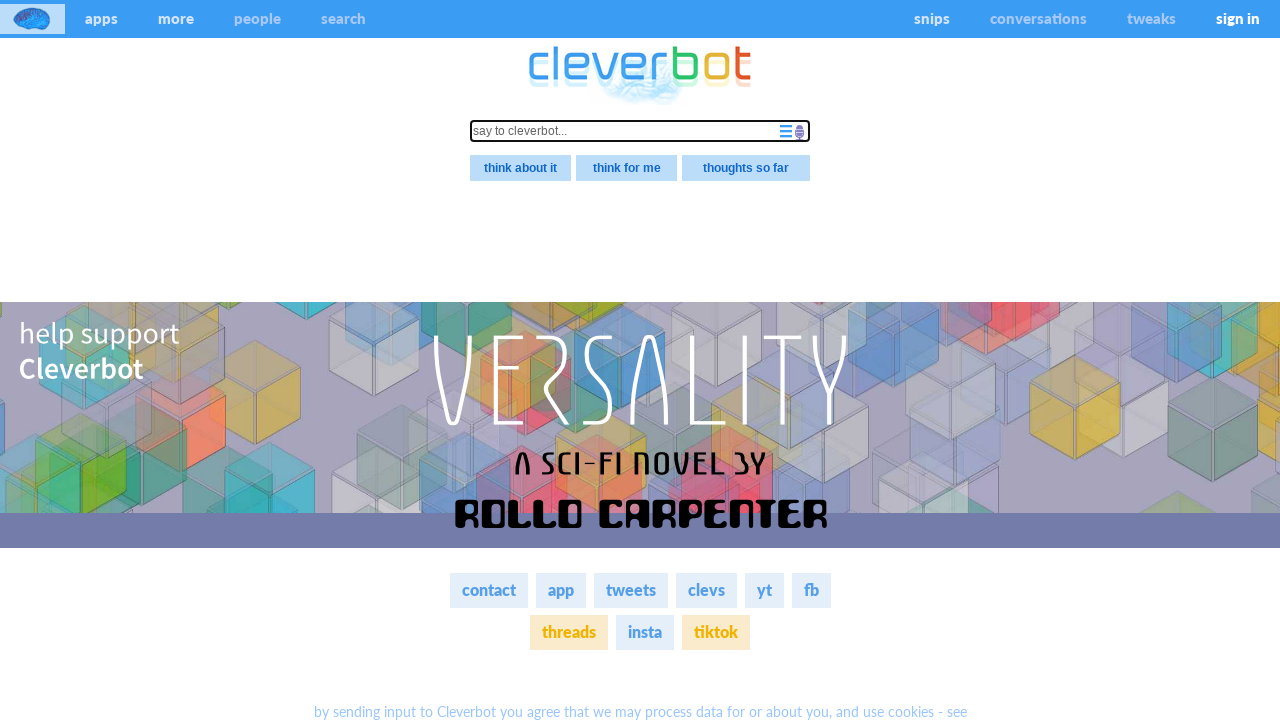

Executed JavaScript to dismiss initial popup/notice
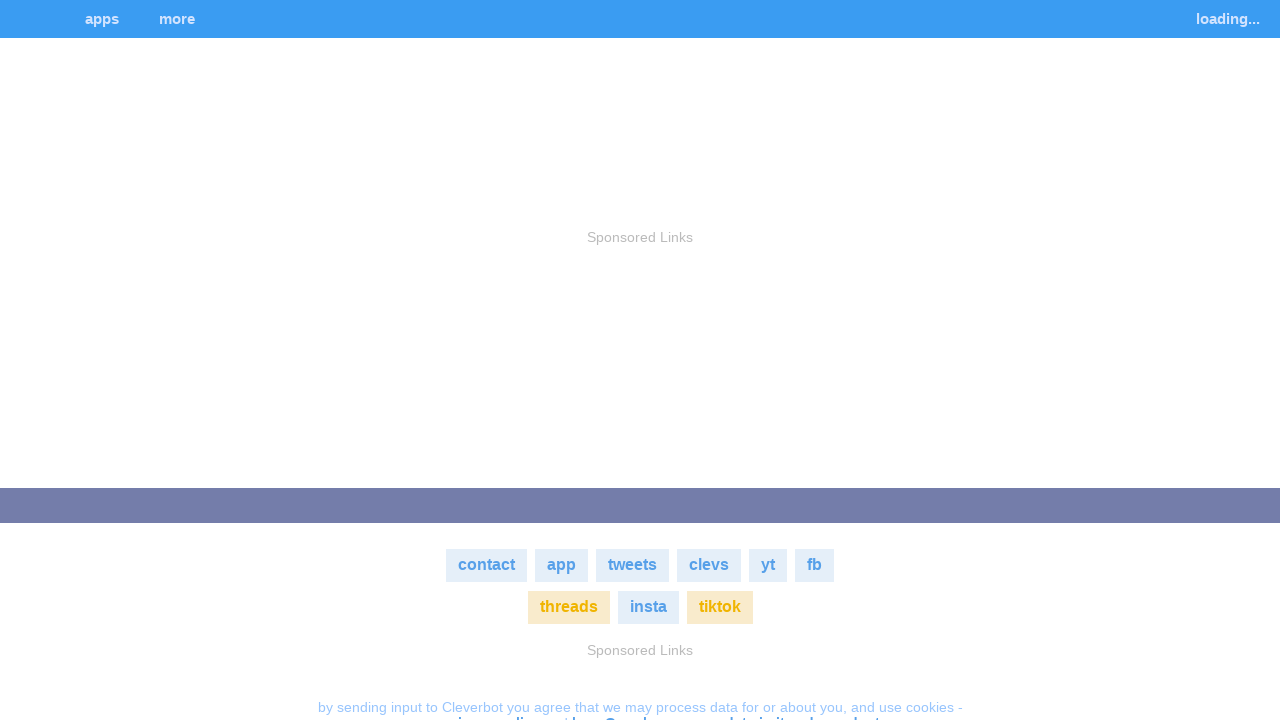

Input field loaded and available
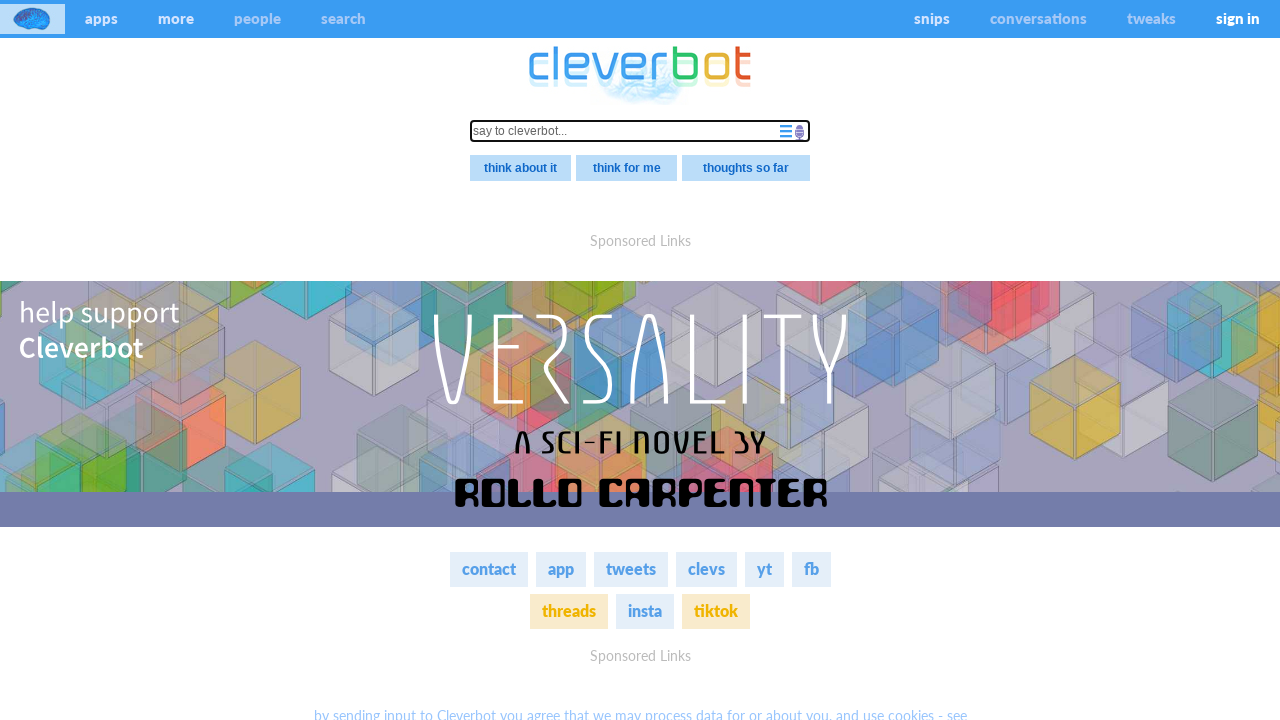

Filled chat input field with message 'Hello, how are you today?' on input[name='stimulus']
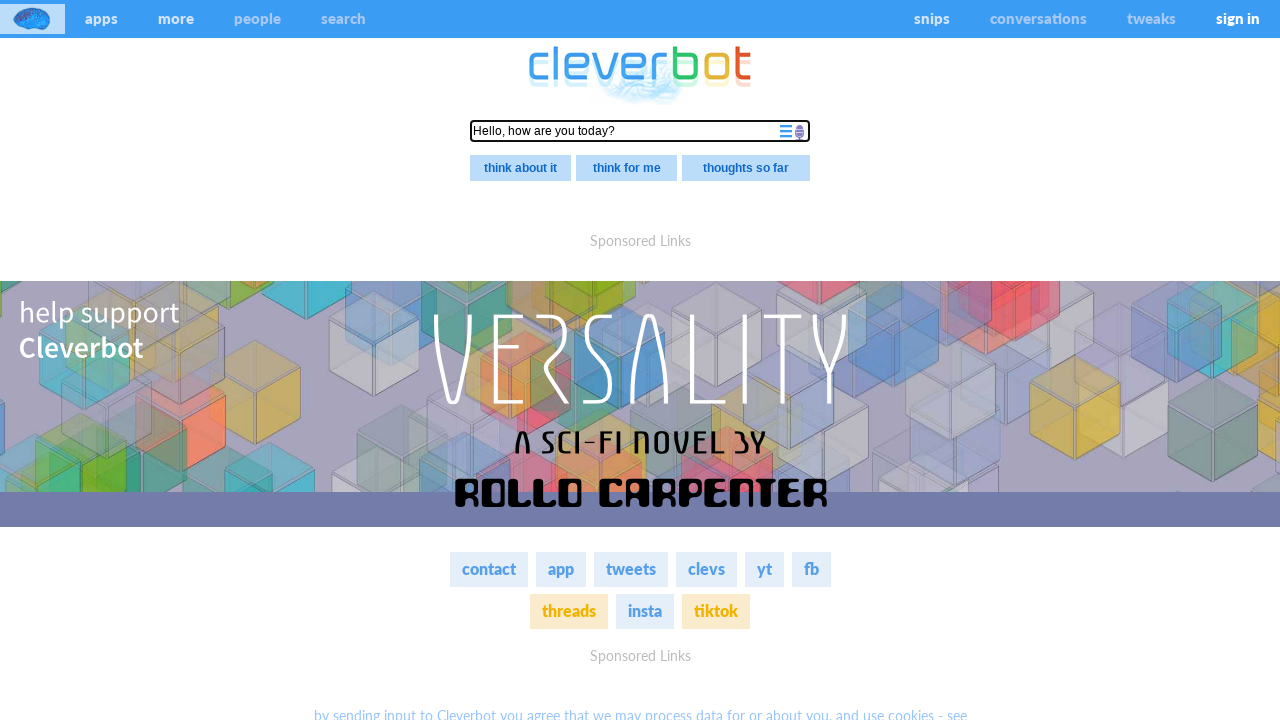

Pressed Enter to submit the message on input[name='stimulus']
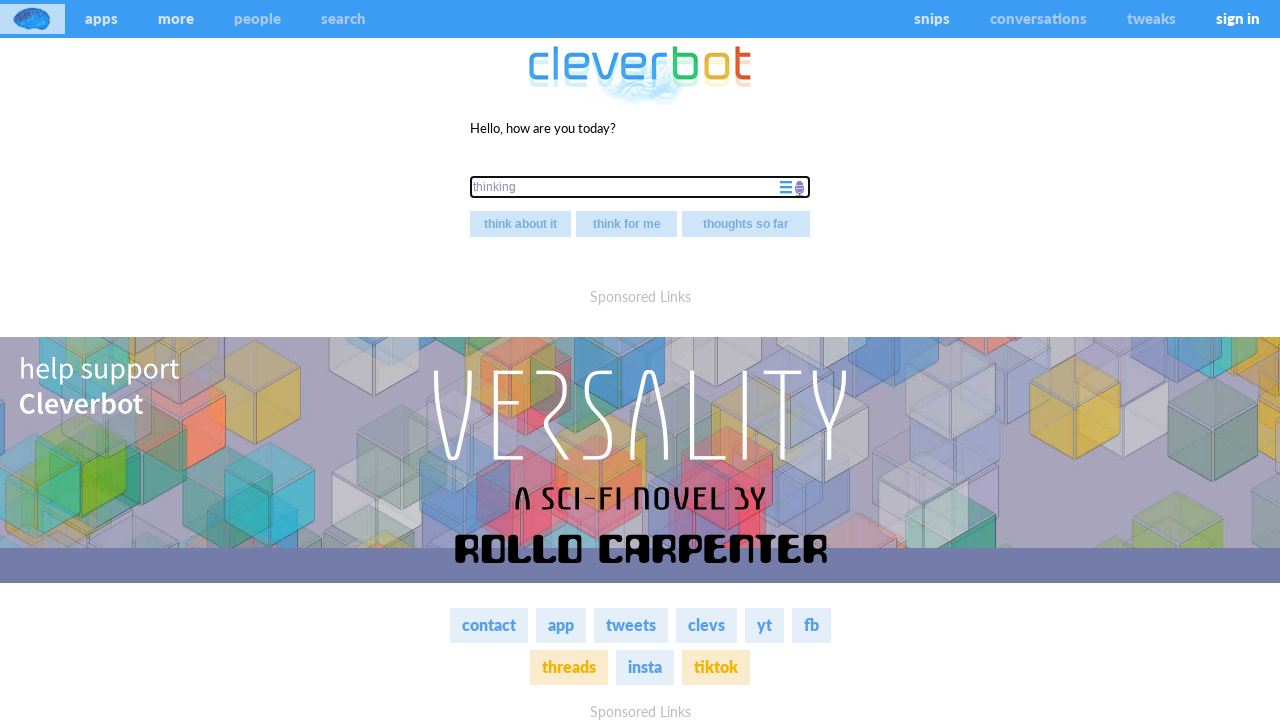

Cleverbot response received and displayed
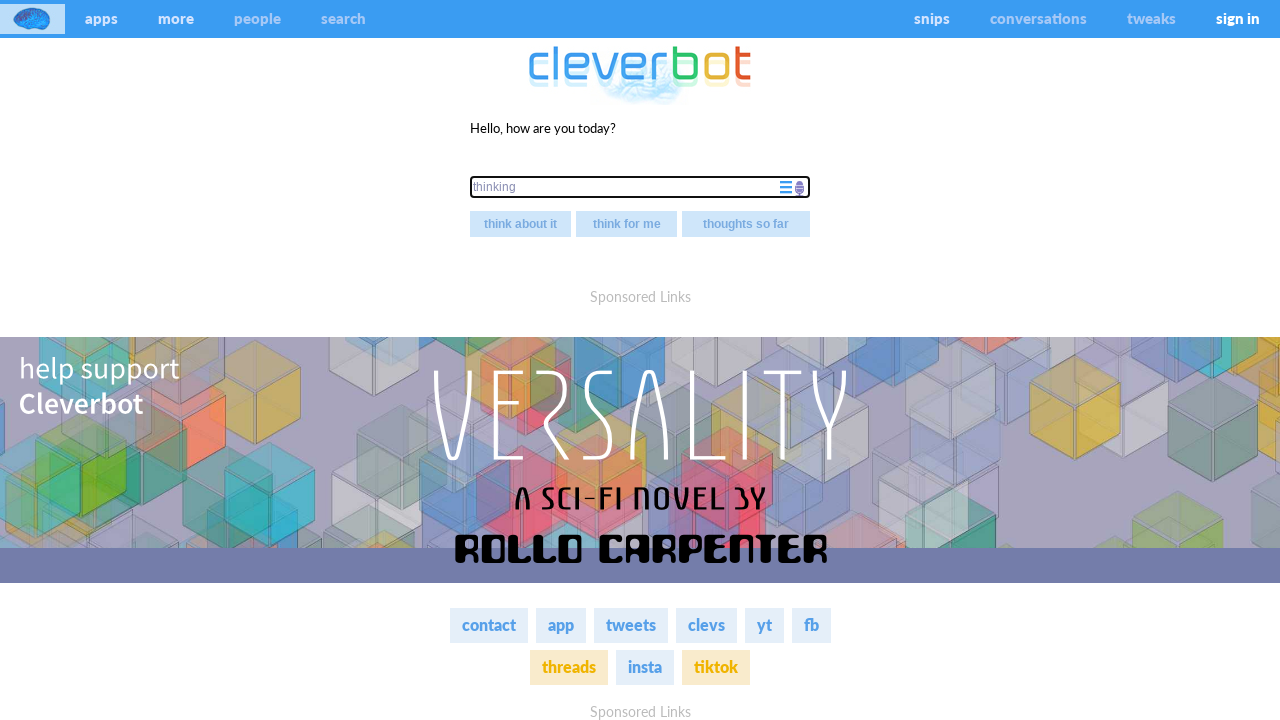

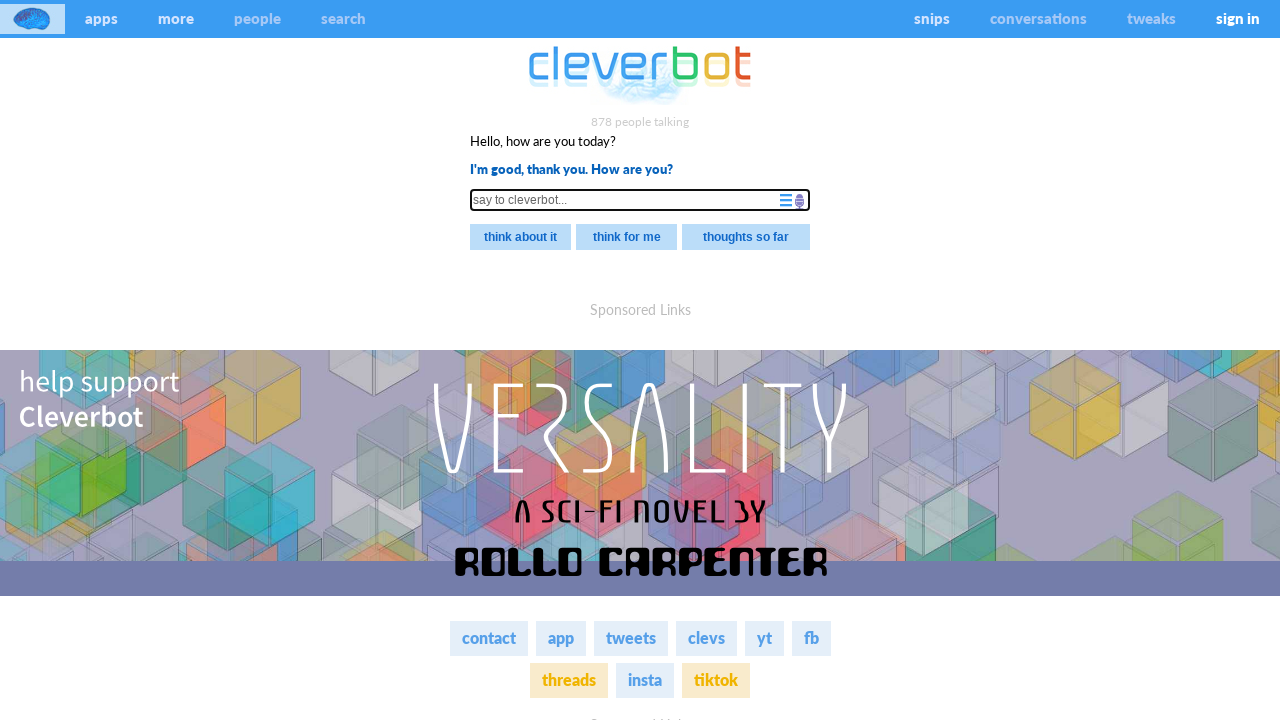